Tests iframe interaction by switching to an iframe, clearing the text content in a paragraph element, and entering new text "Hello Iframe".

Starting URL: https://the-internet.herokuapp.com/iframe

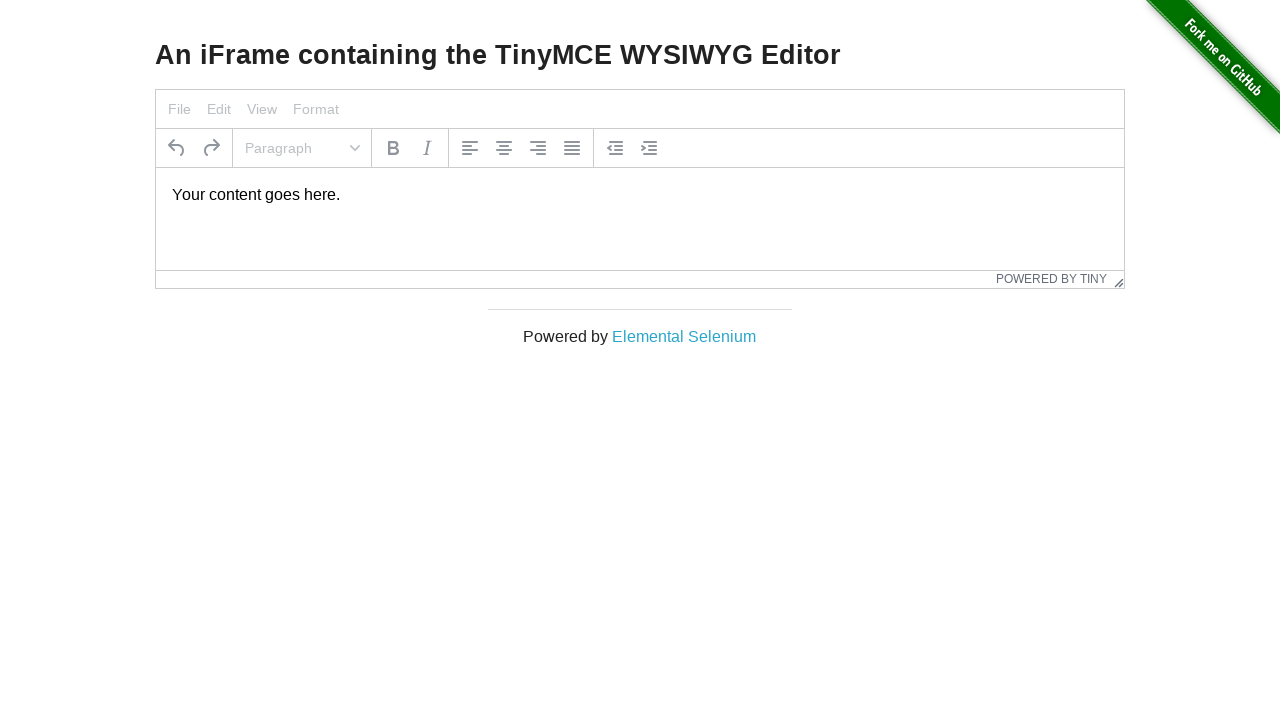

Located iframe element with id 'mce_0_ifr'
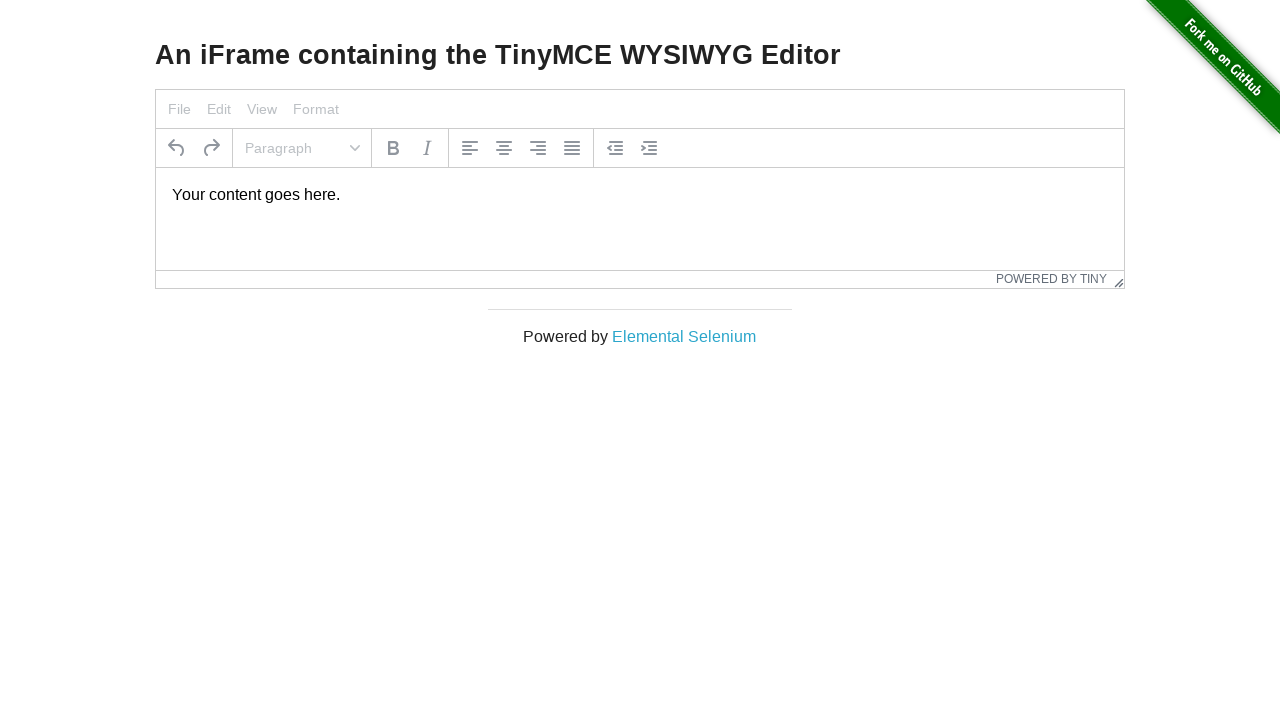

Clicked paragraph element inside iframe at (640, 195) on iframe[id='mce_0_ifr'] >> internal:control=enter-frame >> p
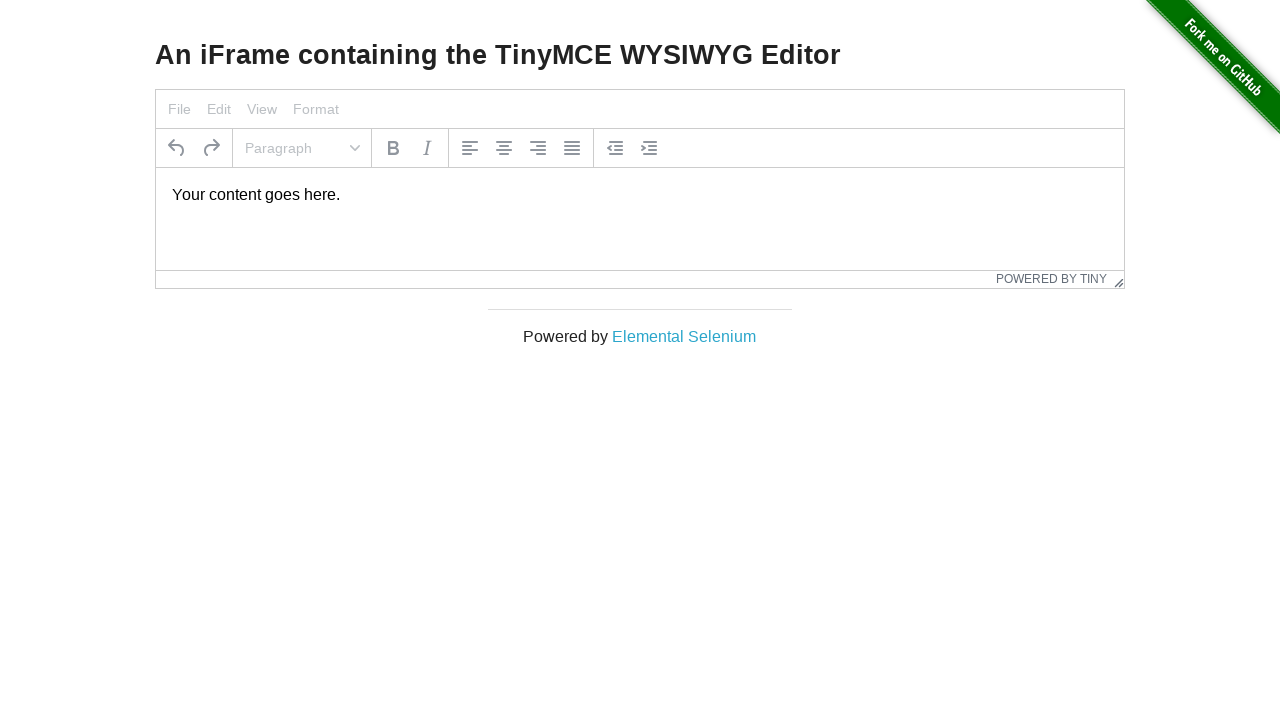

Selected all text in iframe body with Ctrl+A on iframe[id='mce_0_ifr'] >> internal:control=enter-frame >> body
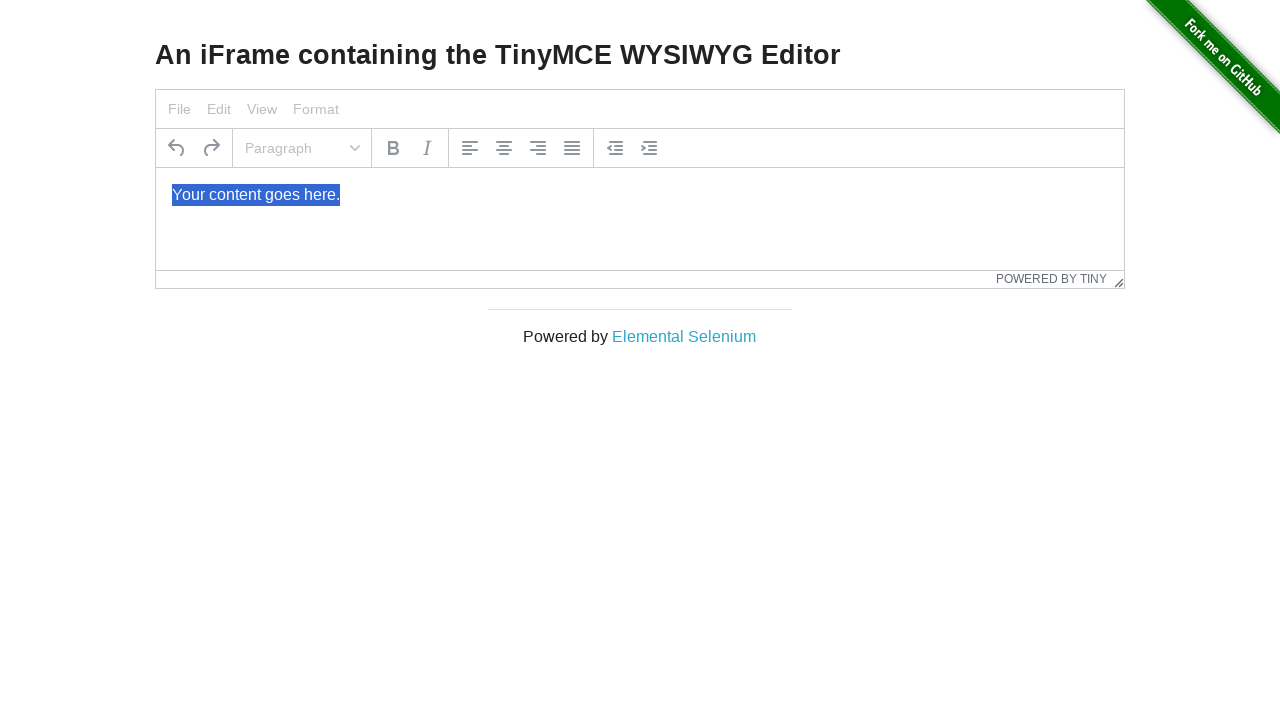

Typed 'Hello Iframe' into iframe body on iframe[id='mce_0_ifr'] >> internal:control=enter-frame >> body
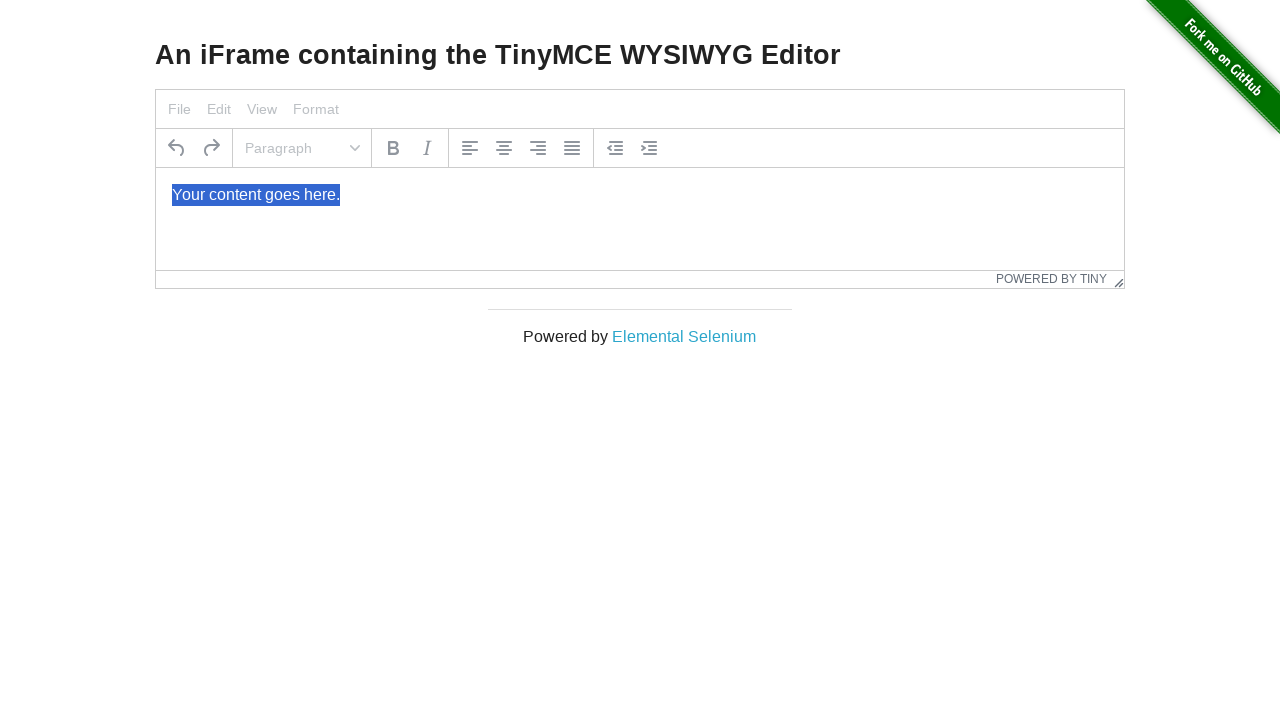

Verified h3 element is visible on main page
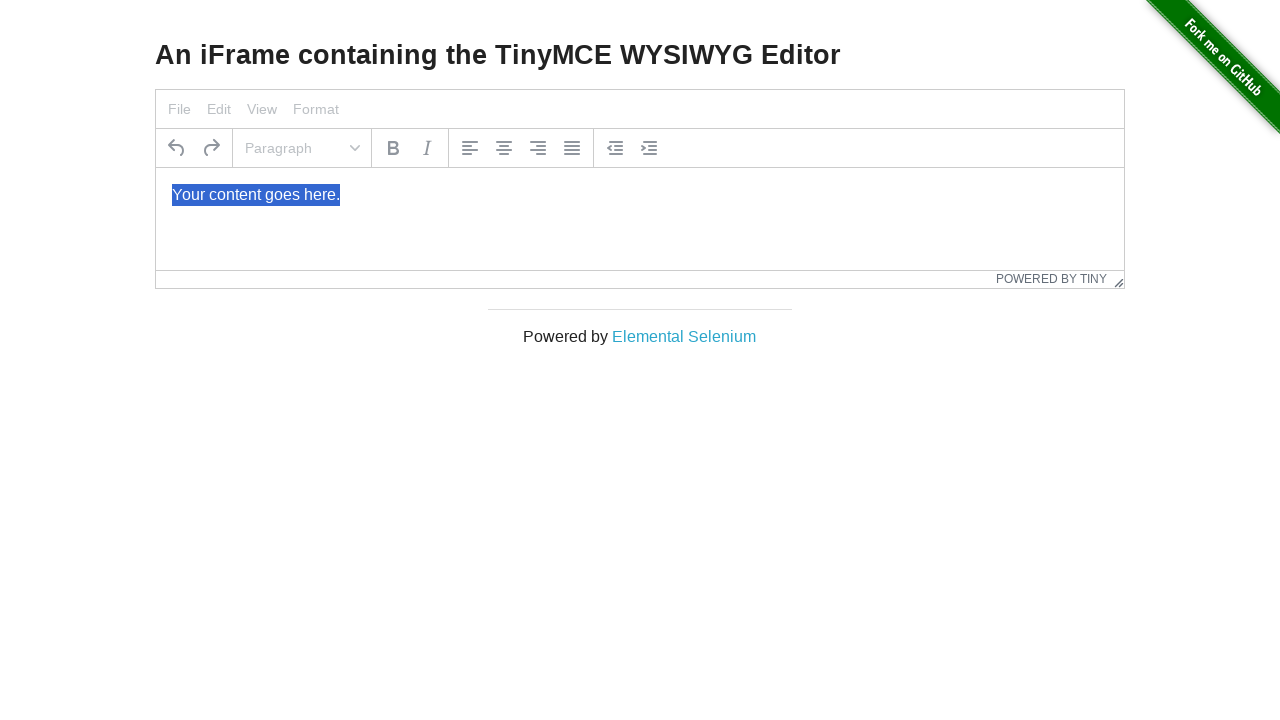

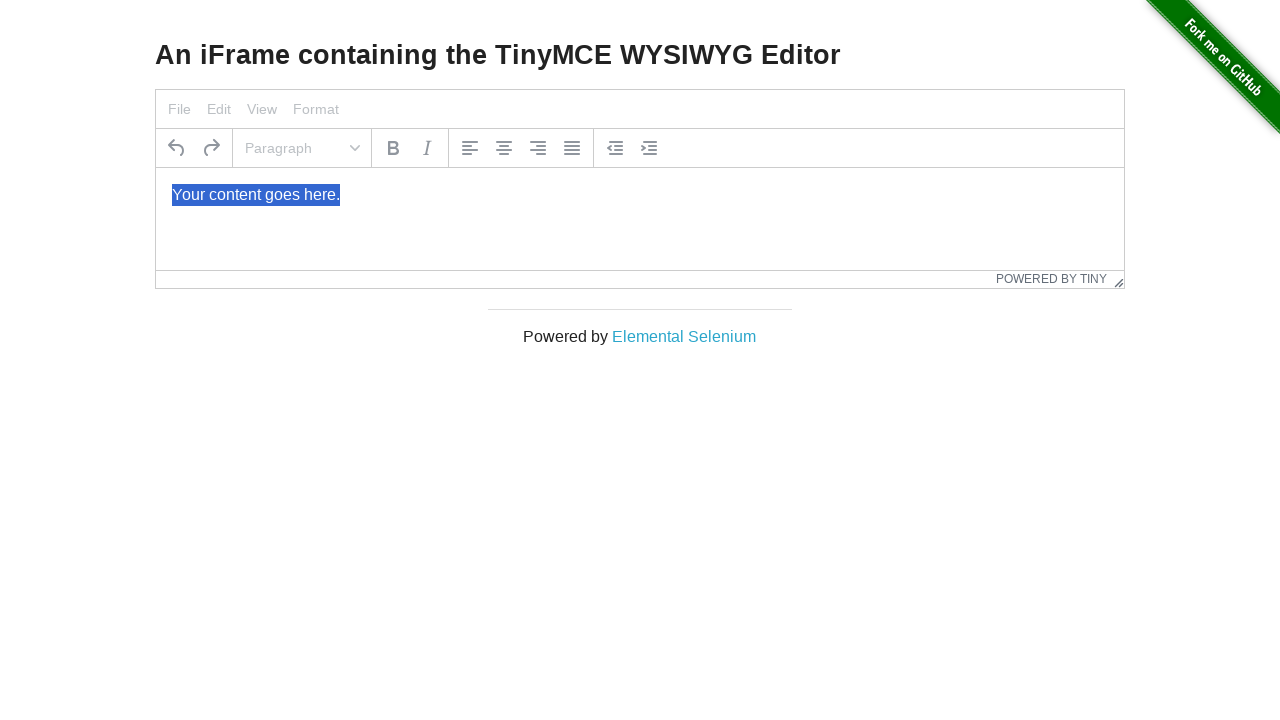